Tests page navigation by visiting a geometry welcome page and verifying its title, then navigating to Tesla's website and retrieving its page title.

Starting URL: https://mustafaalicetinkaya.github.io/MustafaAliCetinkaya/0.htm

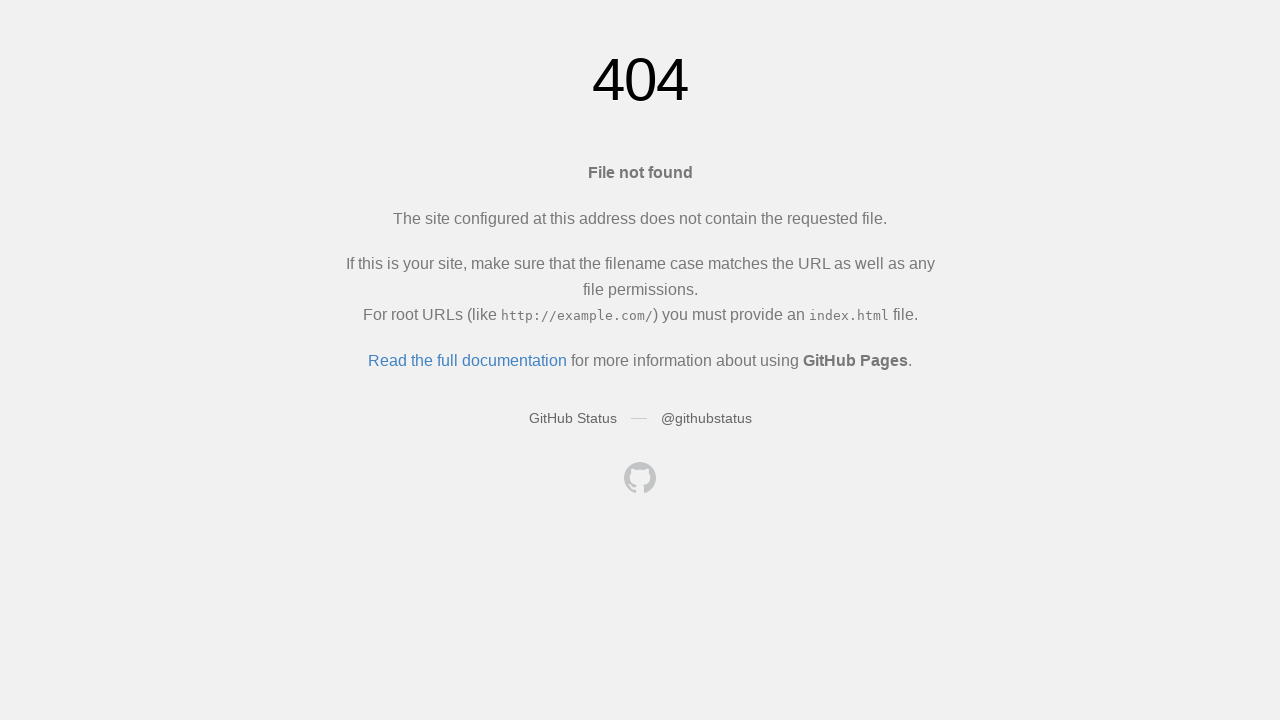

Set viewport size to 1920x1080
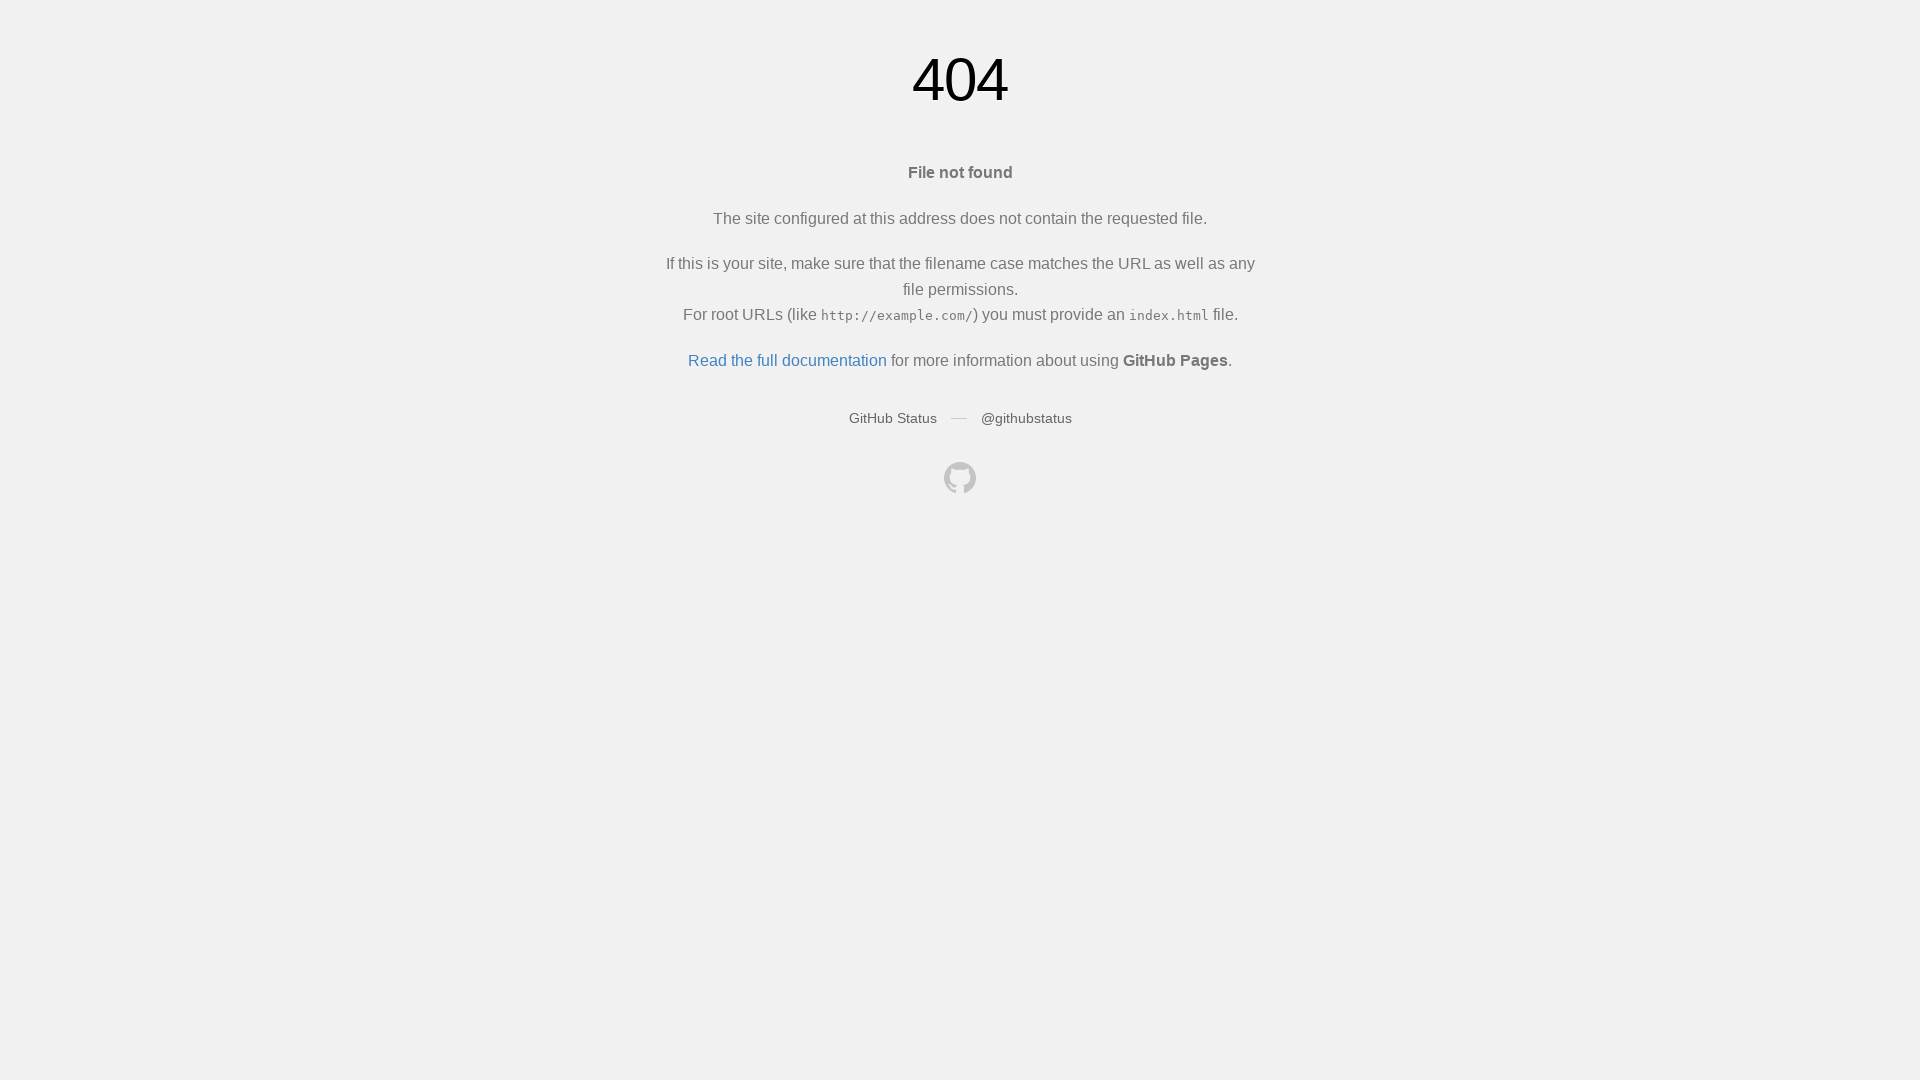

Retrieved page title from geometry welcome page
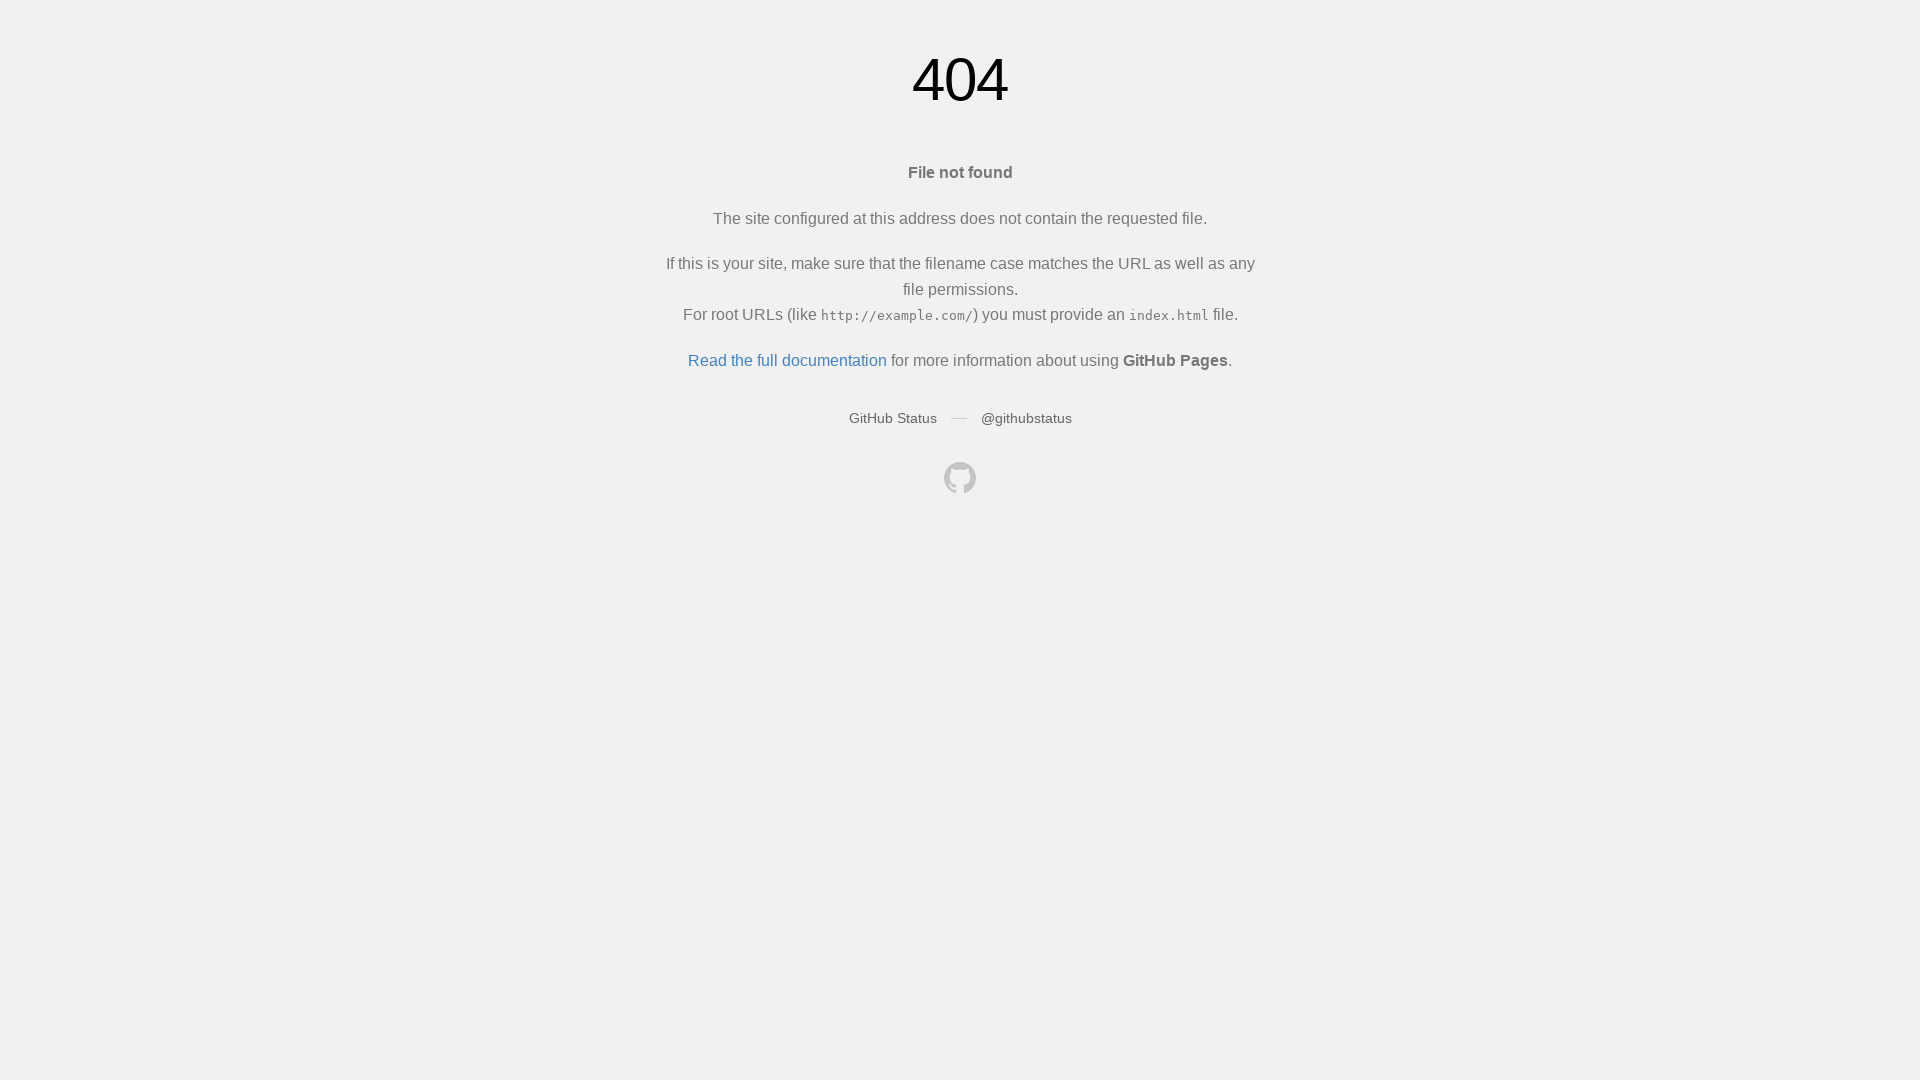

Verified page title: 'Page not found · GitHub Pages'
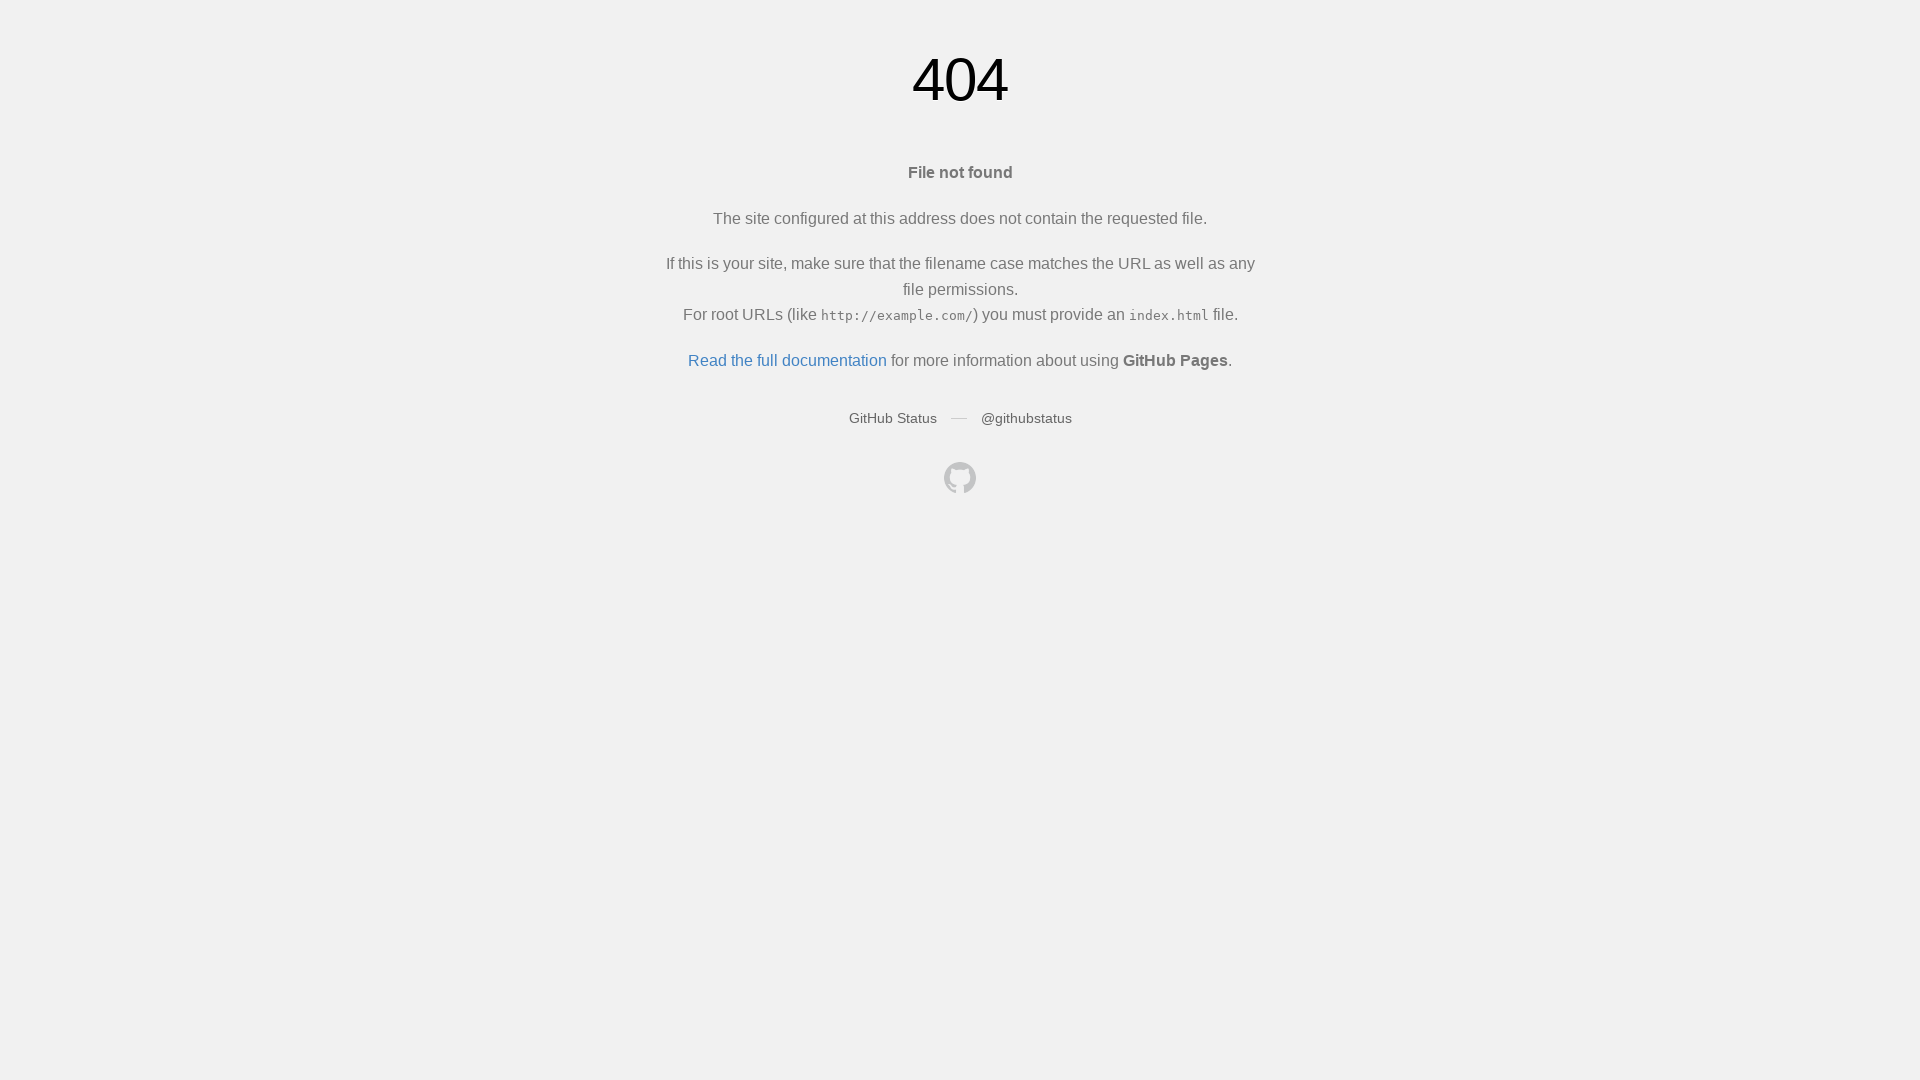

Navigated to Tesla website
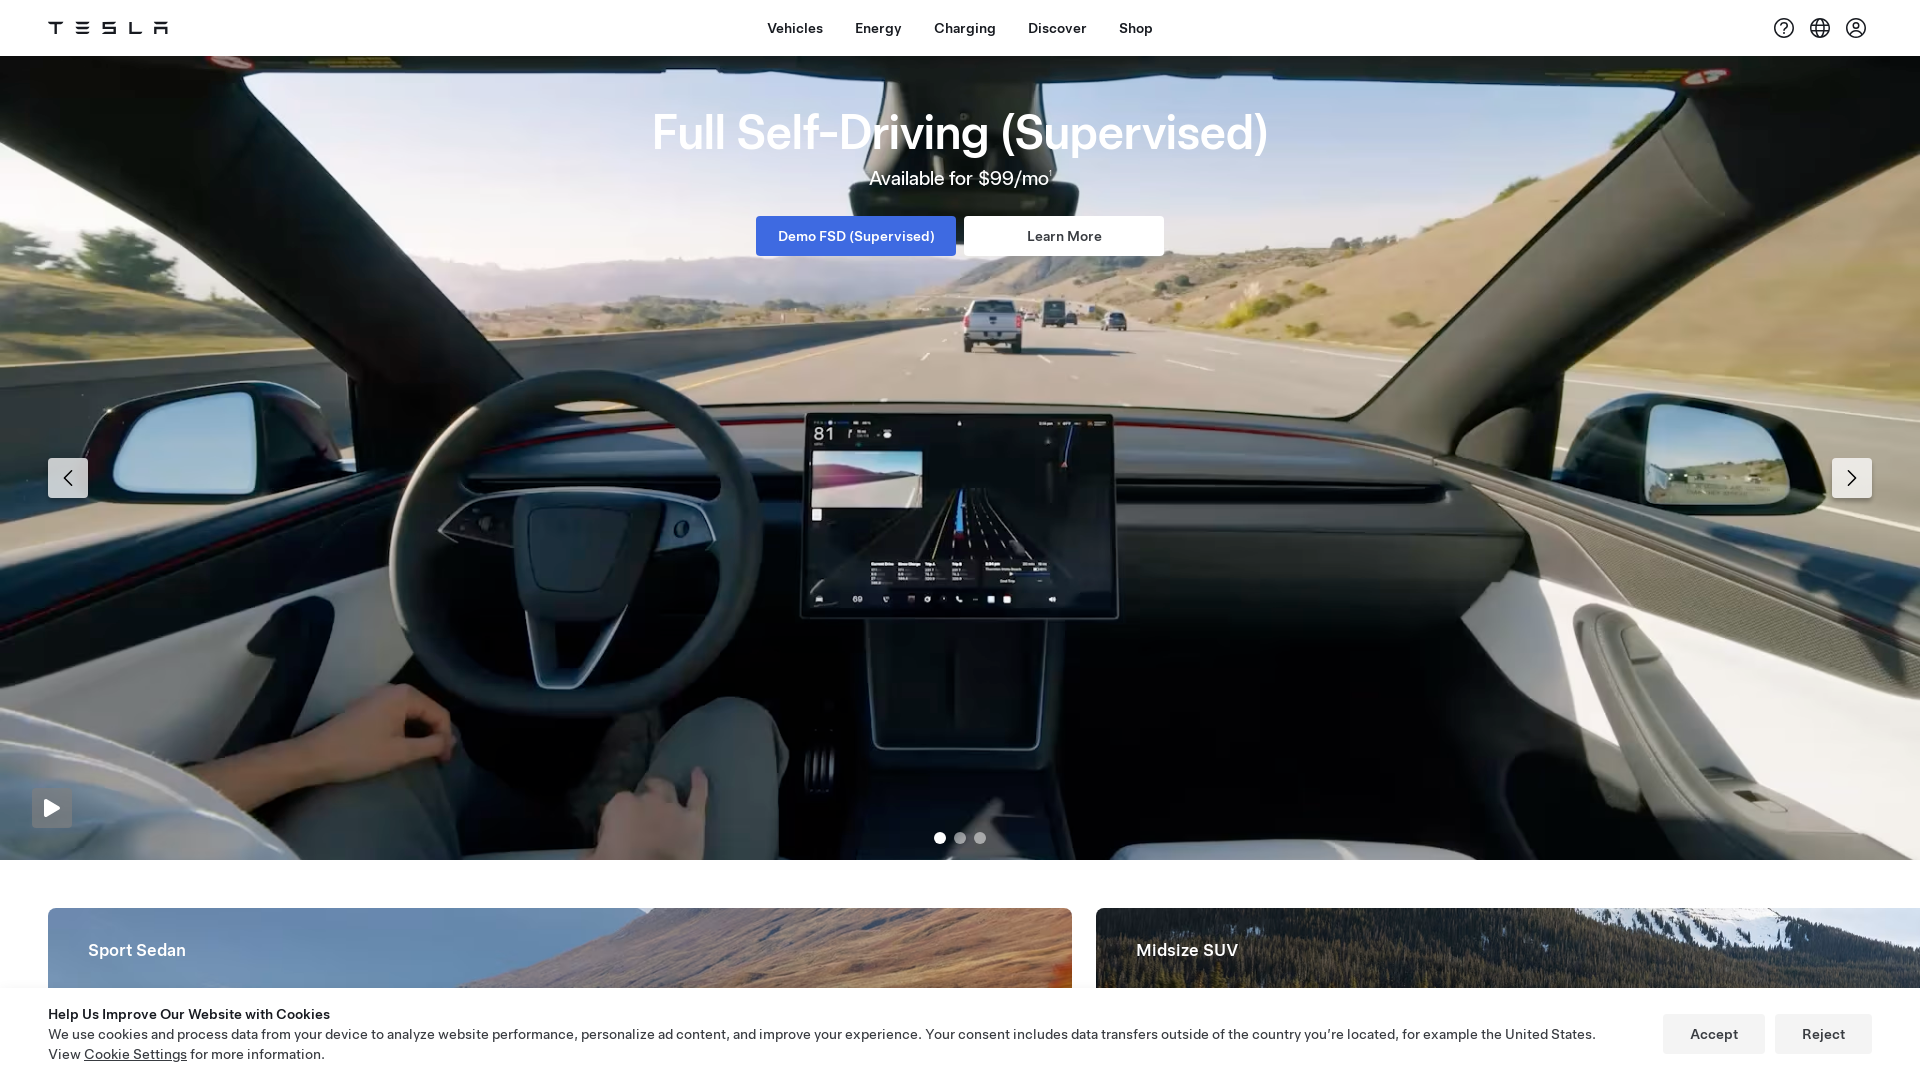

Retrieved page title from Tesla website
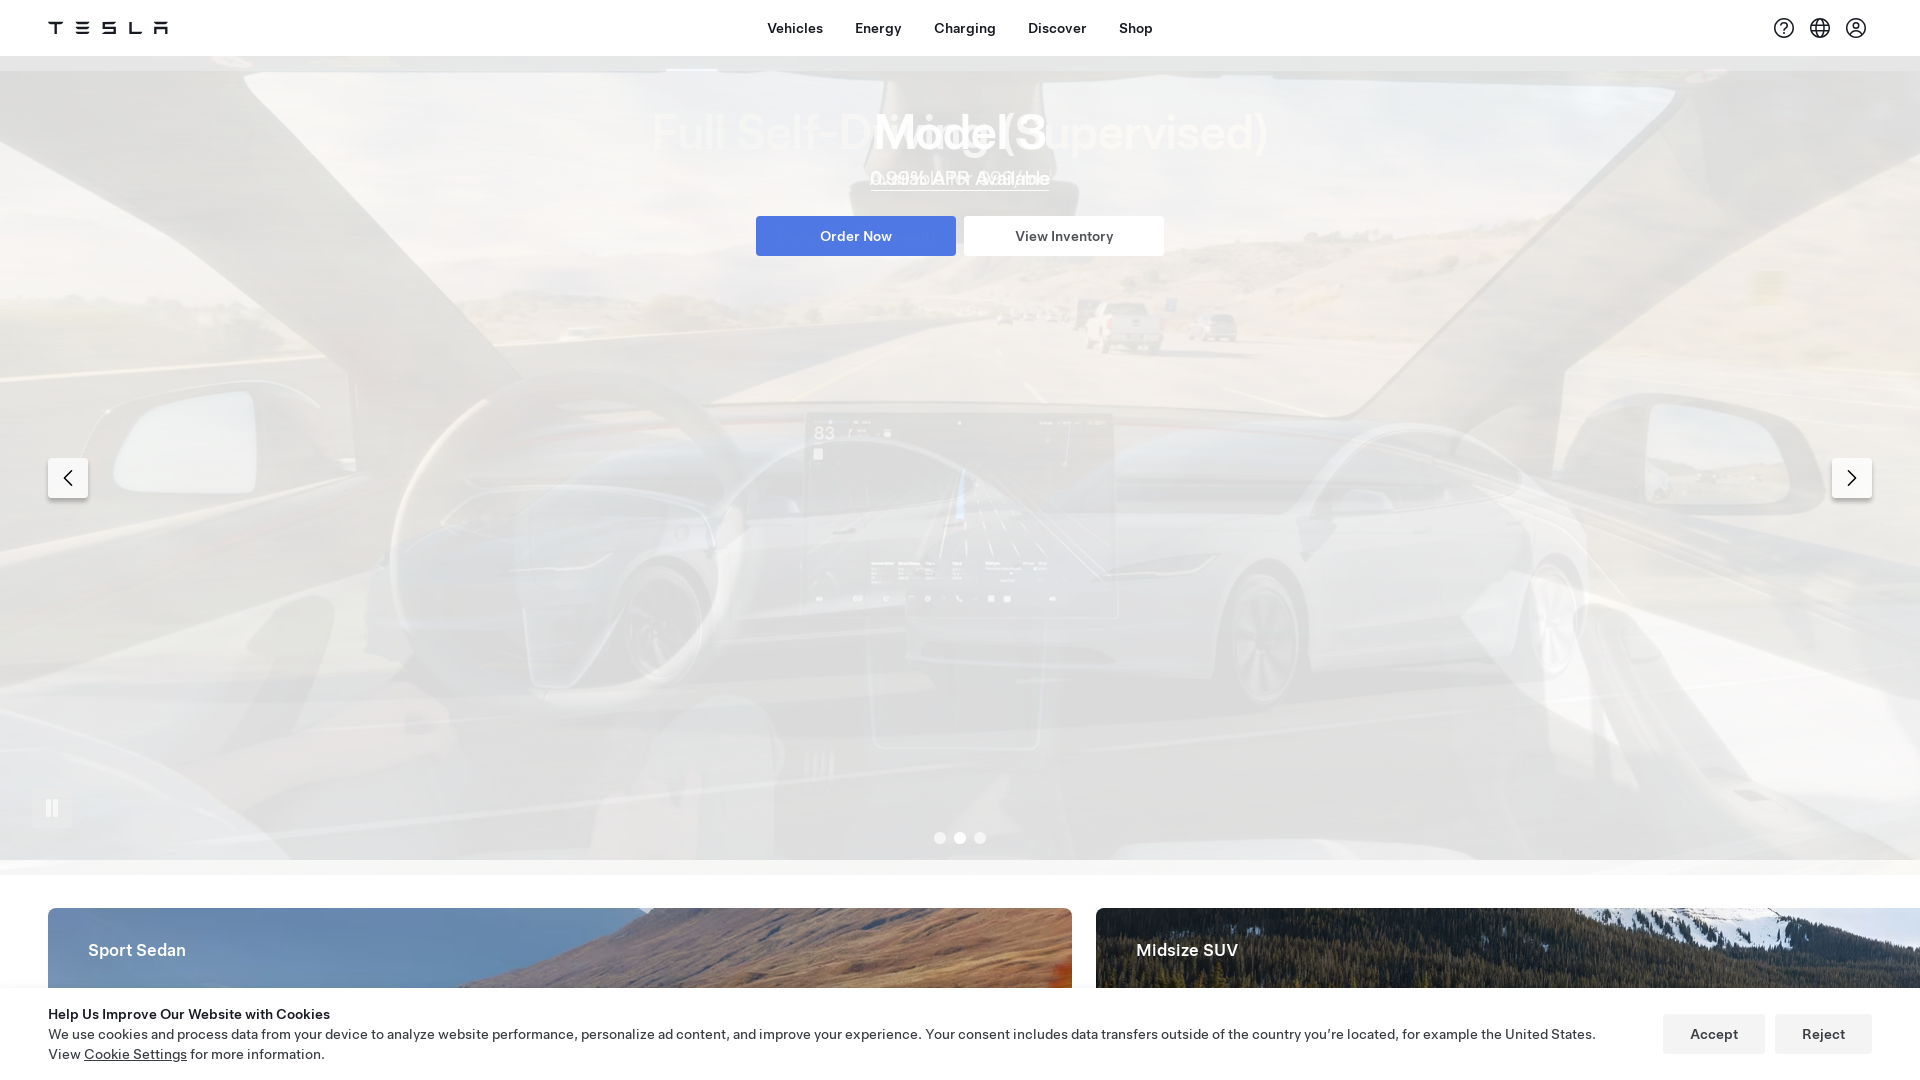

Printed Tesla page title: 'Electric Cars, Solar & Clean Energy | Tesla'
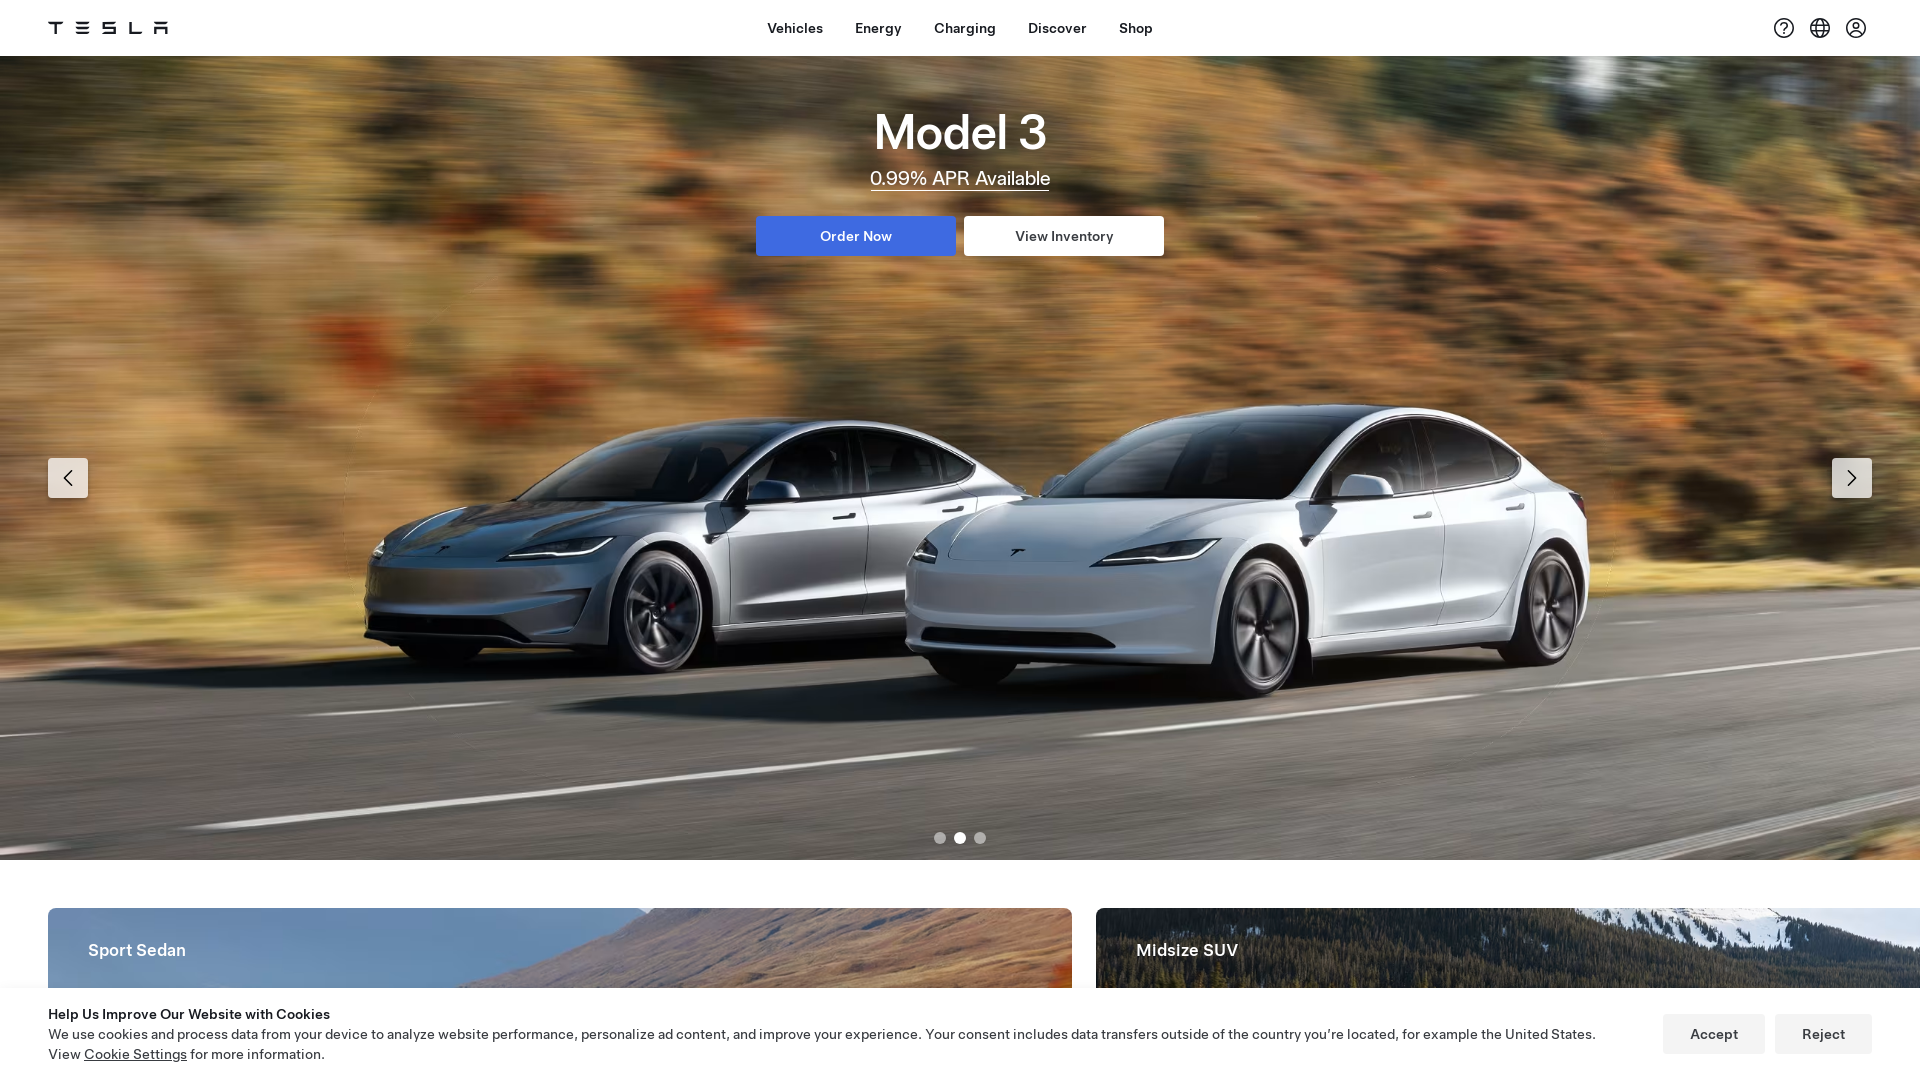

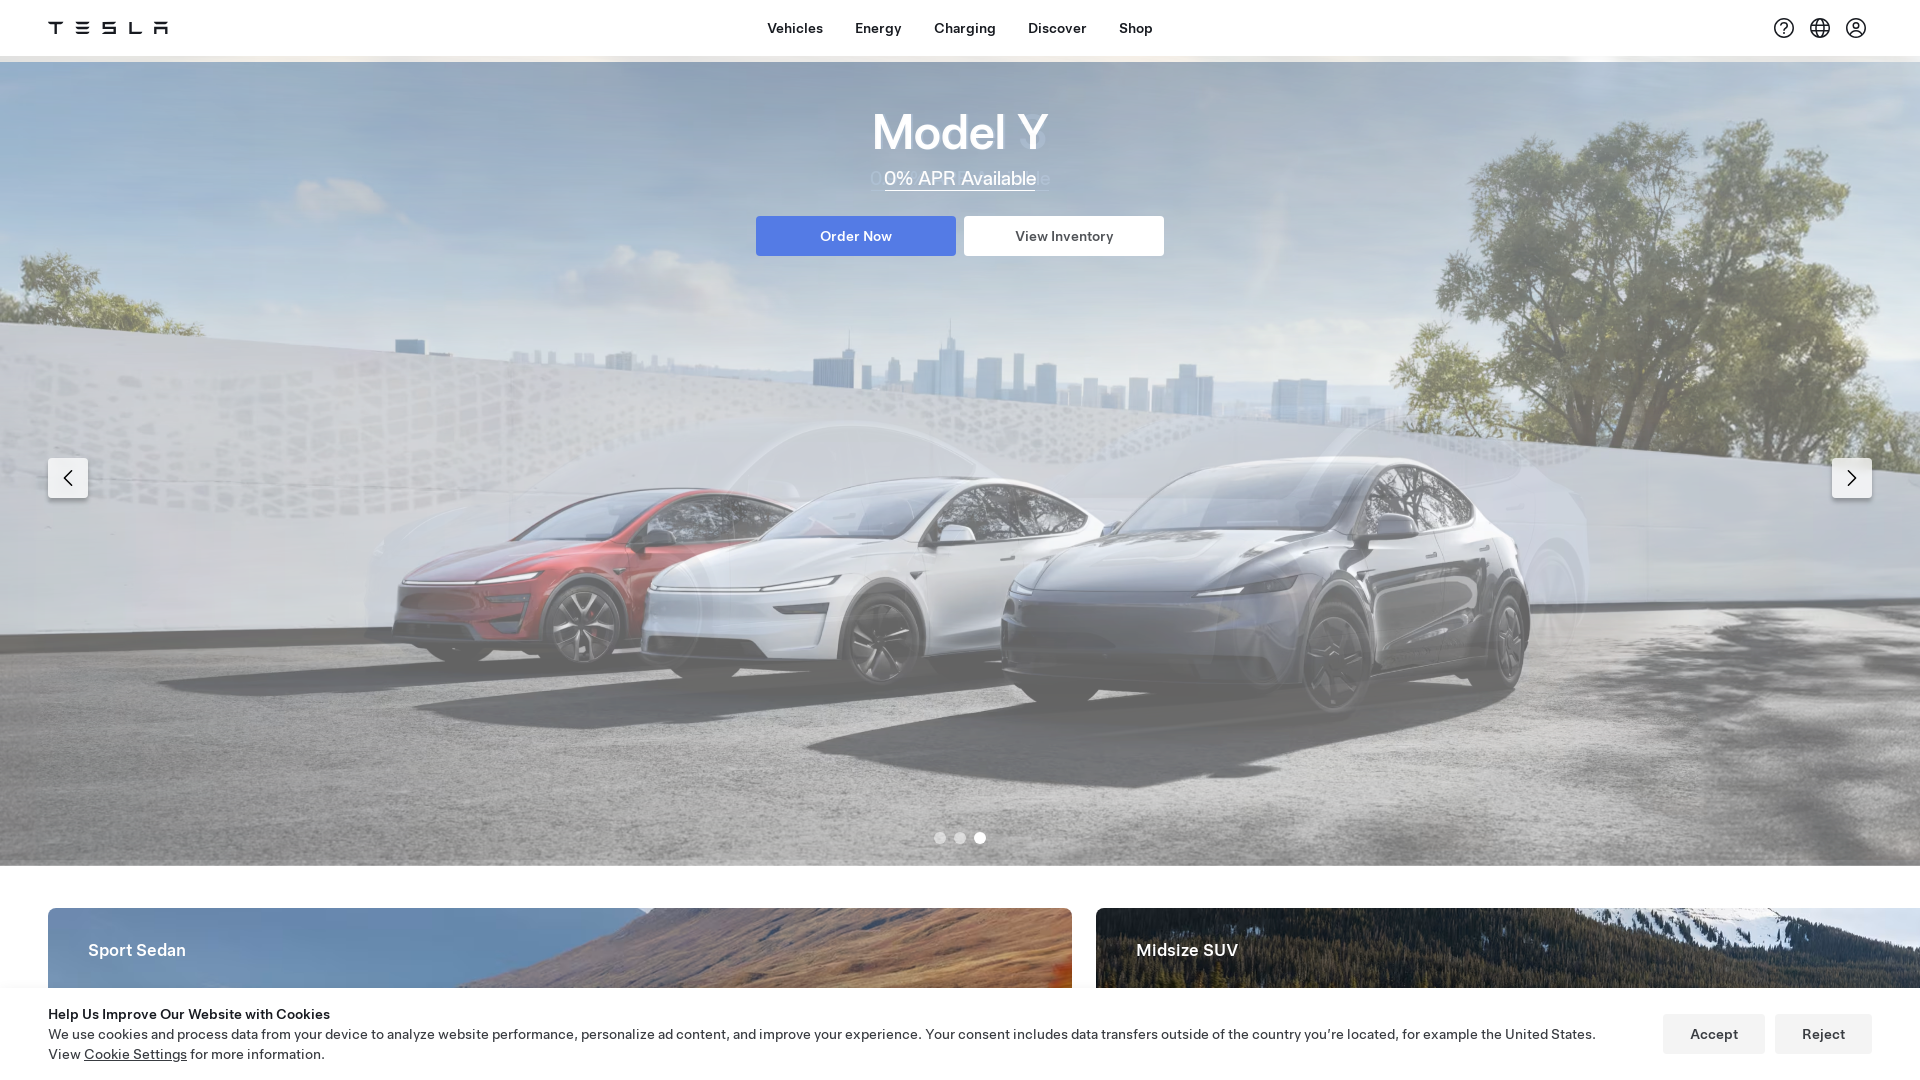